Tests filtering to display only completed todo items

Starting URL: https://demo.playwright.dev/todomvc

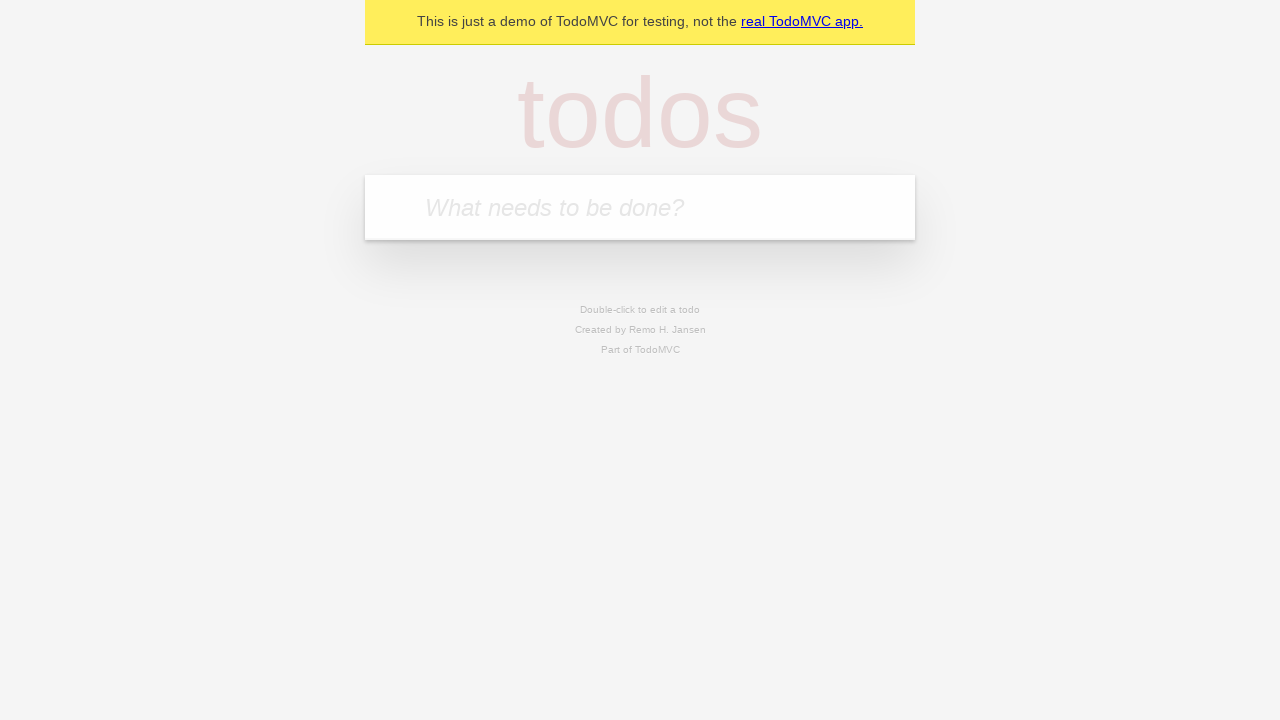

Filled todo input with 'buy some cheese' on internal:attr=[placeholder="What needs to be done?"i]
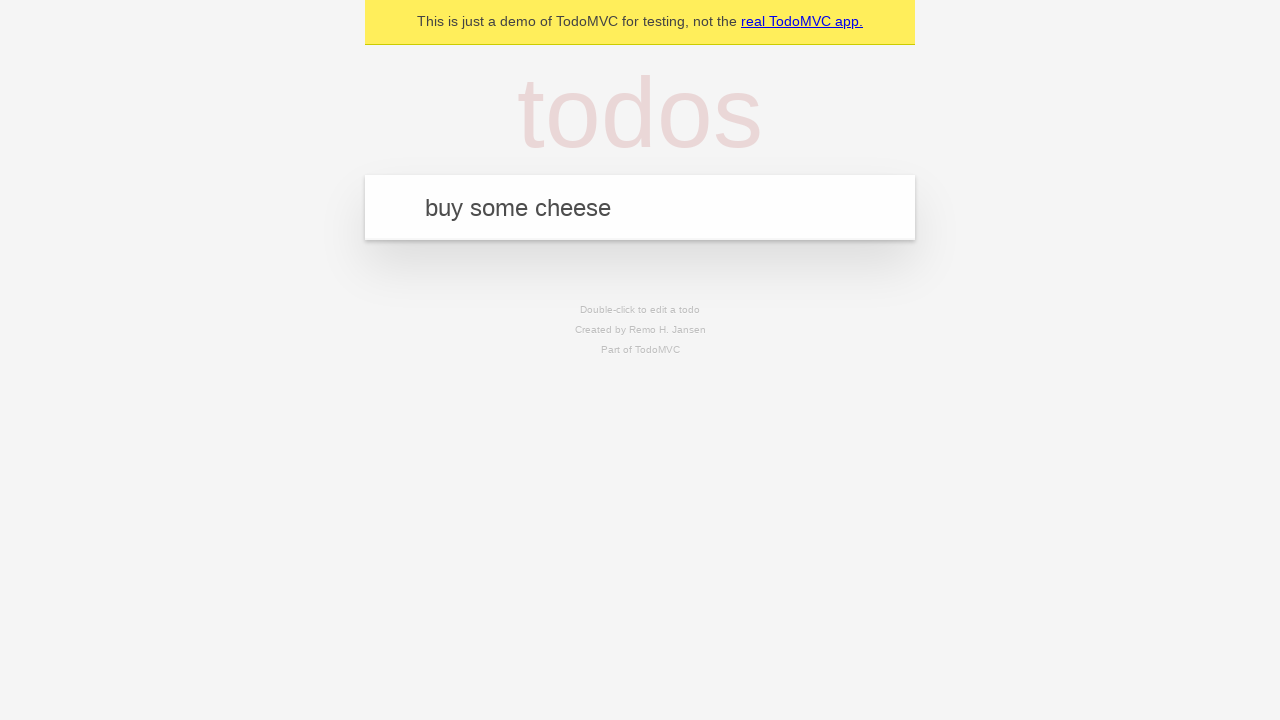

Pressed Enter to create first todo item on internal:attr=[placeholder="What needs to be done?"i]
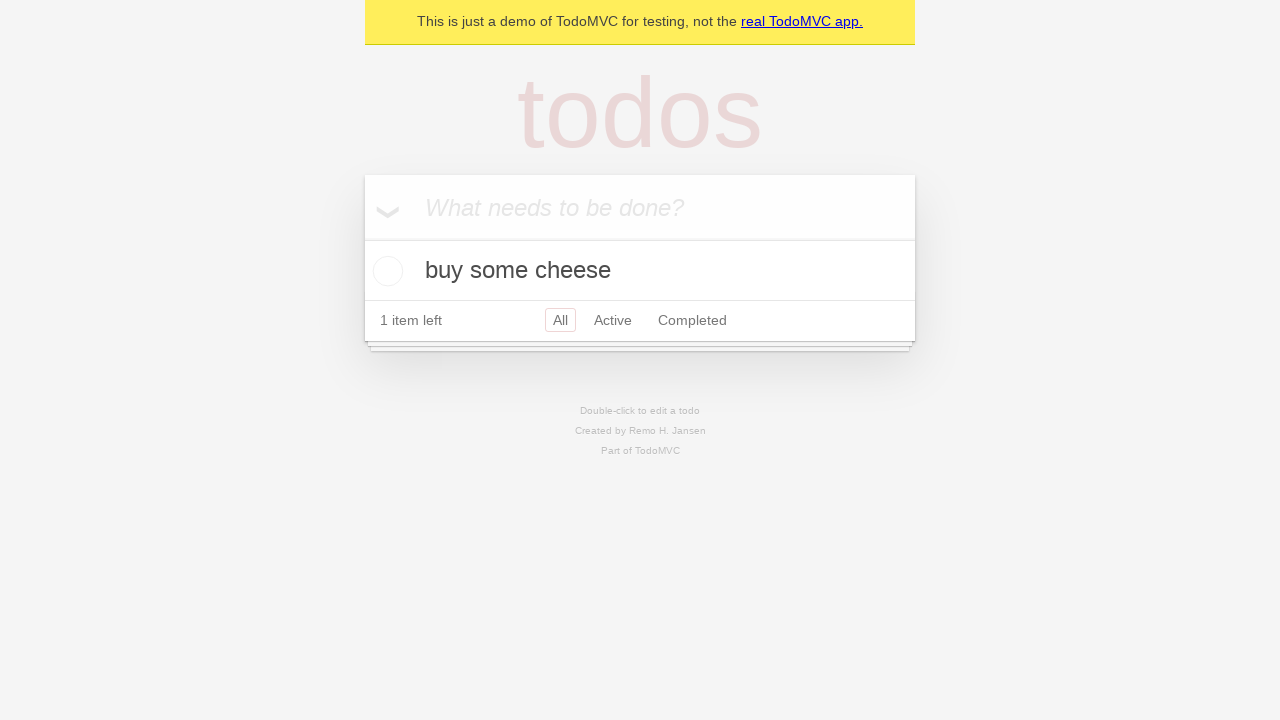

Filled todo input with 'feed the cat' on internal:attr=[placeholder="What needs to be done?"i]
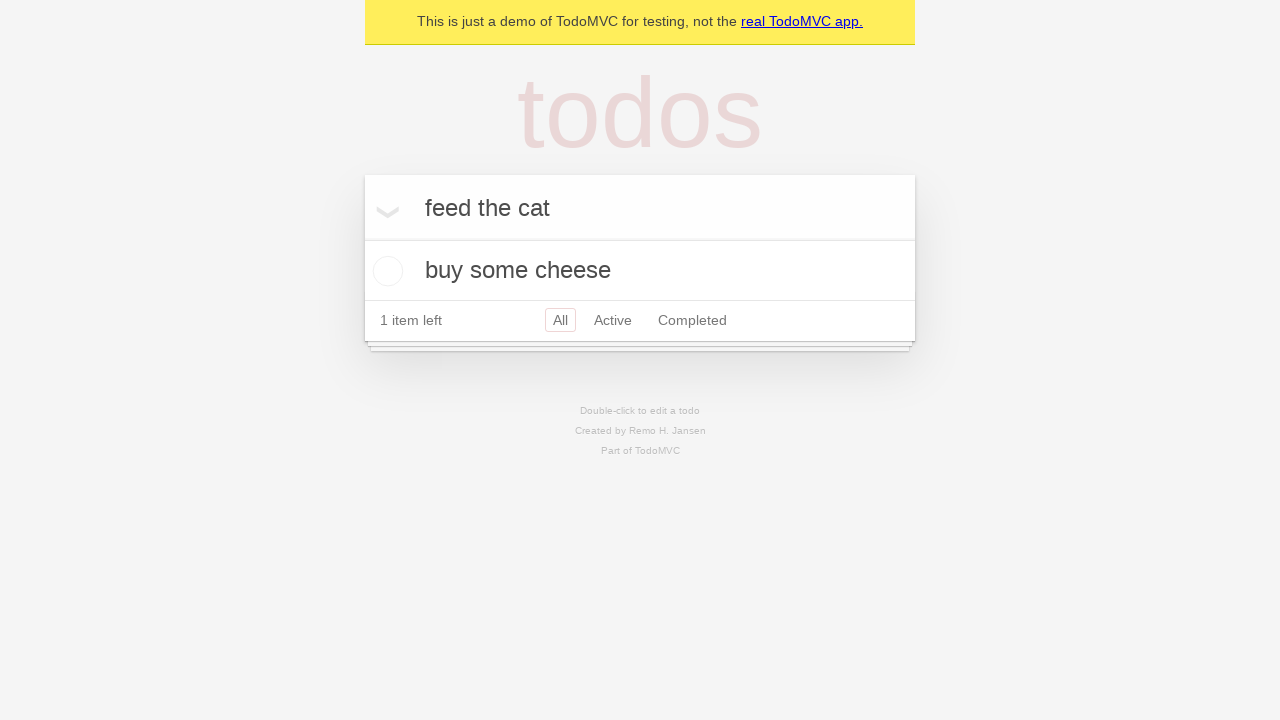

Pressed Enter to create second todo item on internal:attr=[placeholder="What needs to be done?"i]
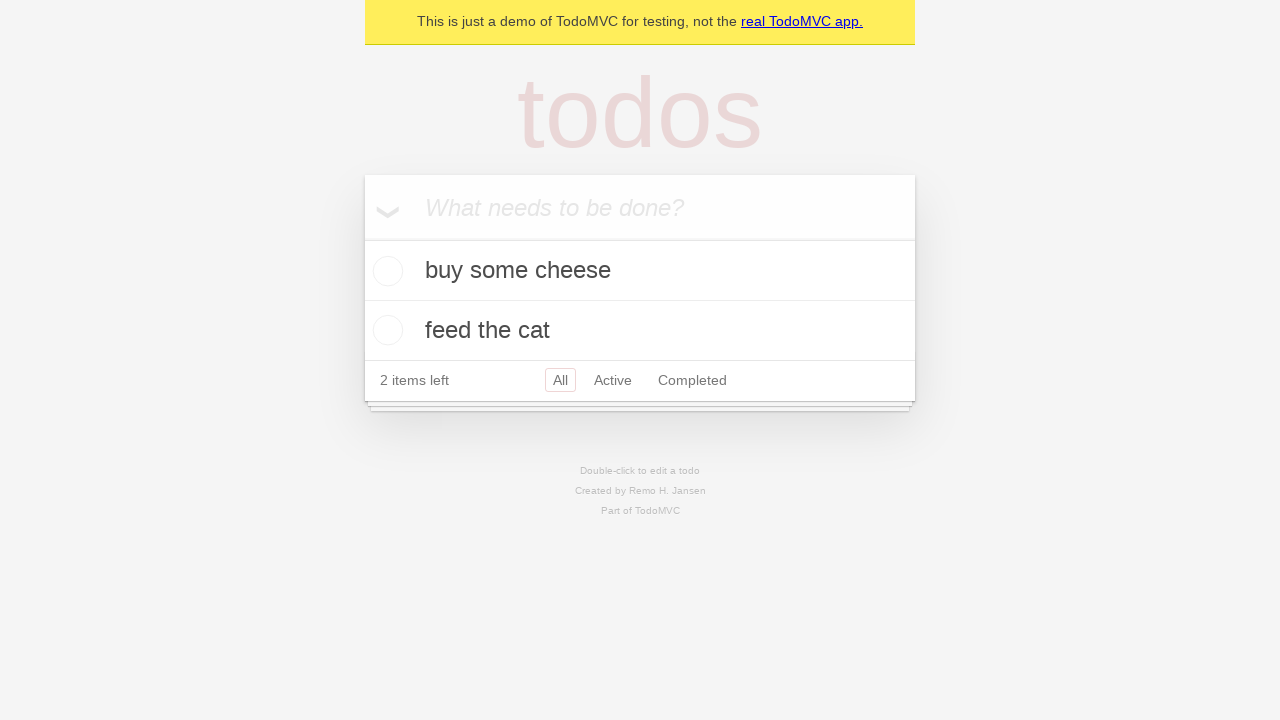

Filled todo input with 'book a doctors appointment' on internal:attr=[placeholder="What needs to be done?"i]
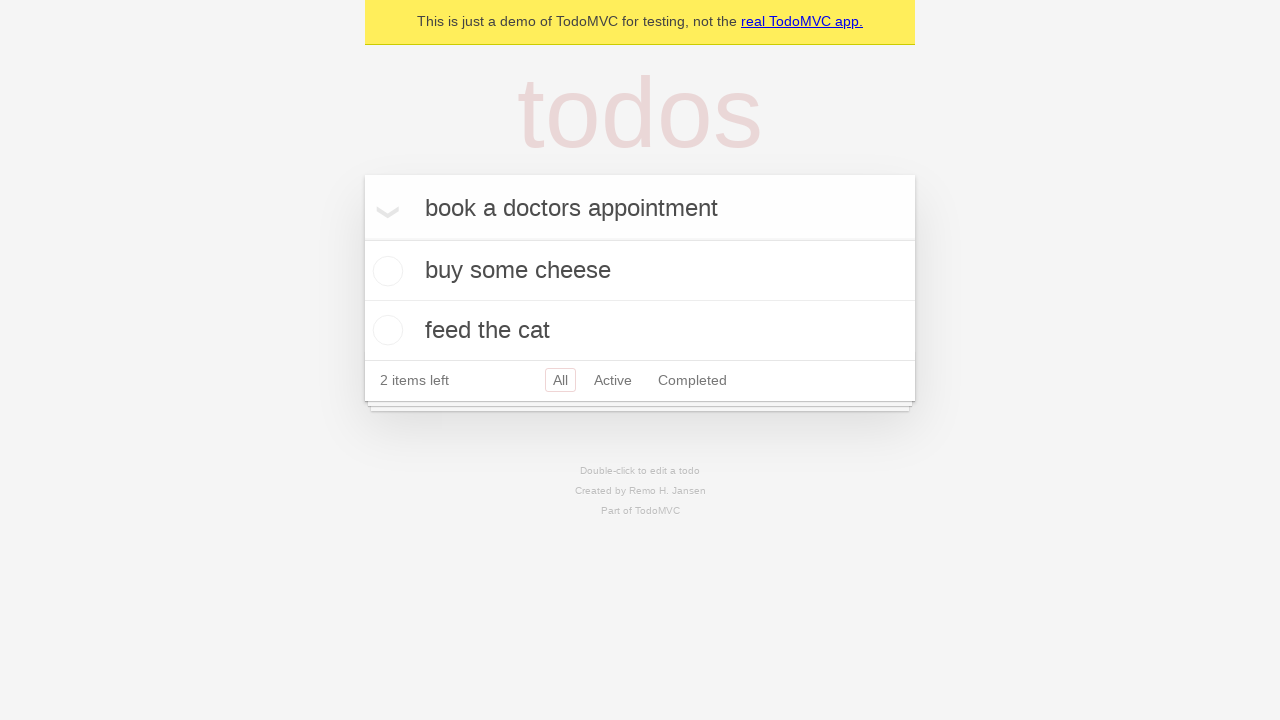

Pressed Enter to create third todo item on internal:attr=[placeholder="What needs to be done?"i]
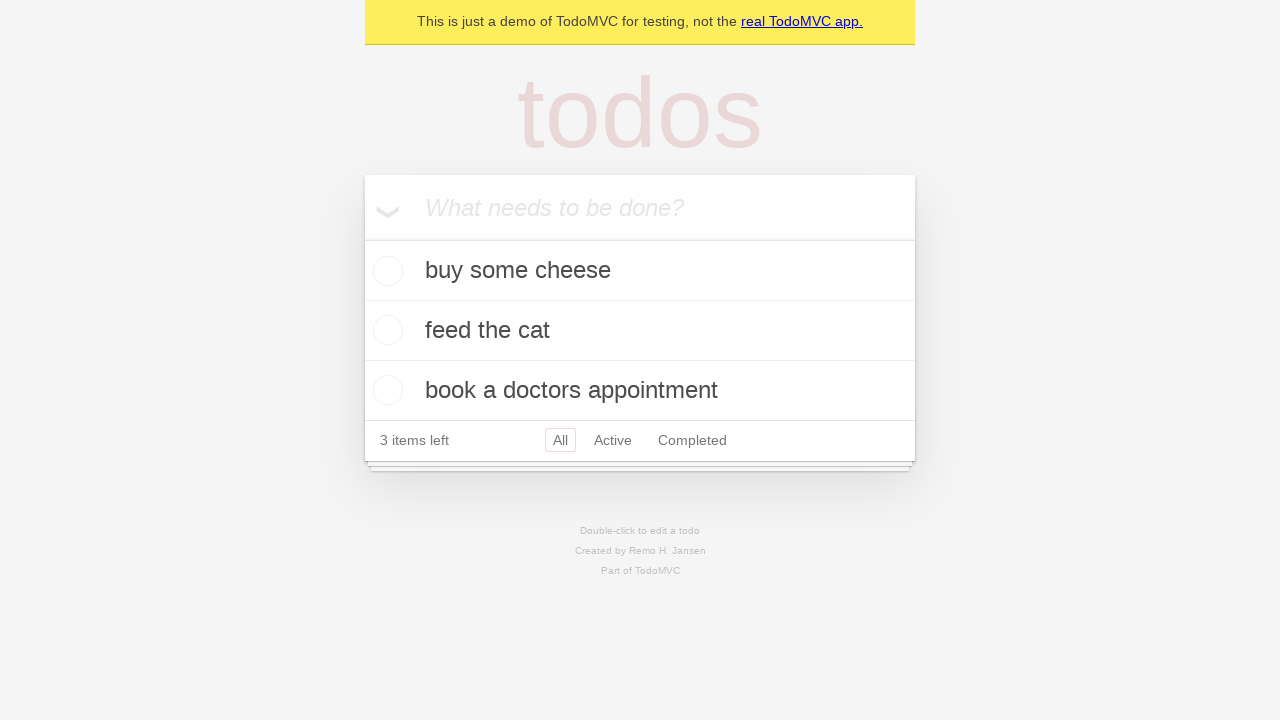

Checked the second todo item checkbox to mark it as completed at (385, 330) on internal:testid=[data-testid="todo-item"s] >> nth=1 >> internal:role=checkbox
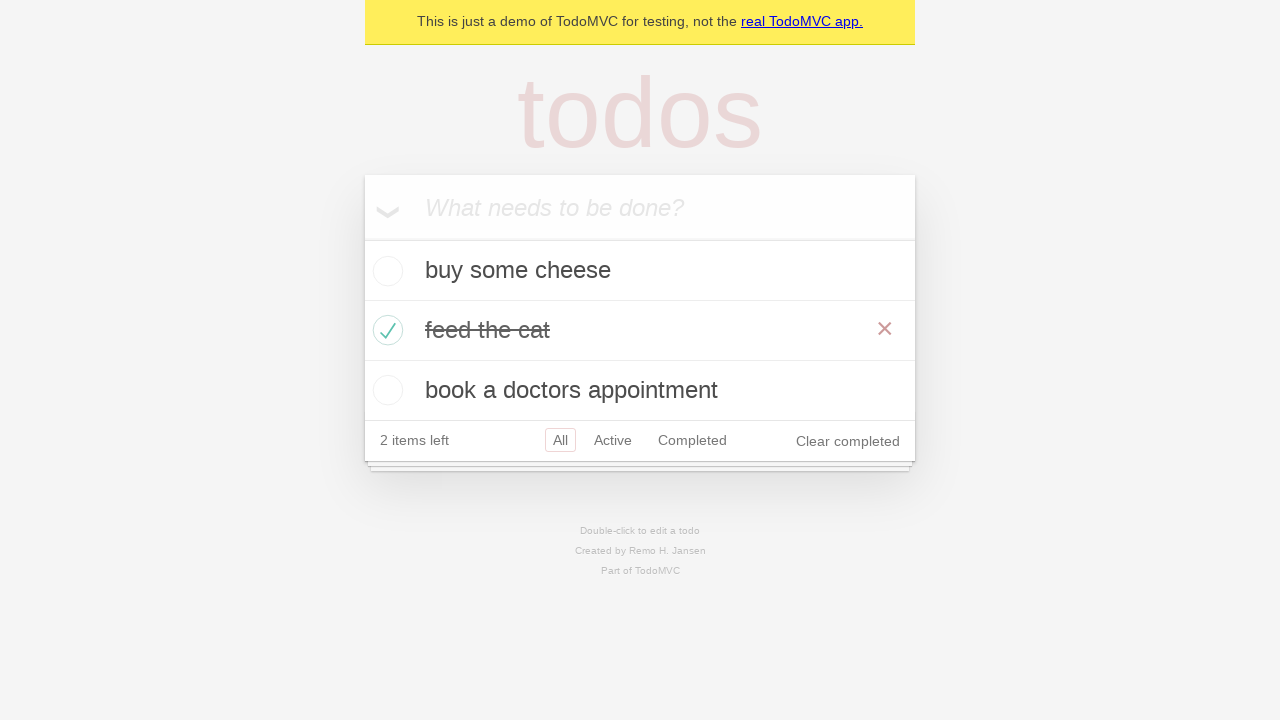

Clicked the 'Completed' filter link to display only completed items at (692, 440) on internal:role=link[name="Completed"i]
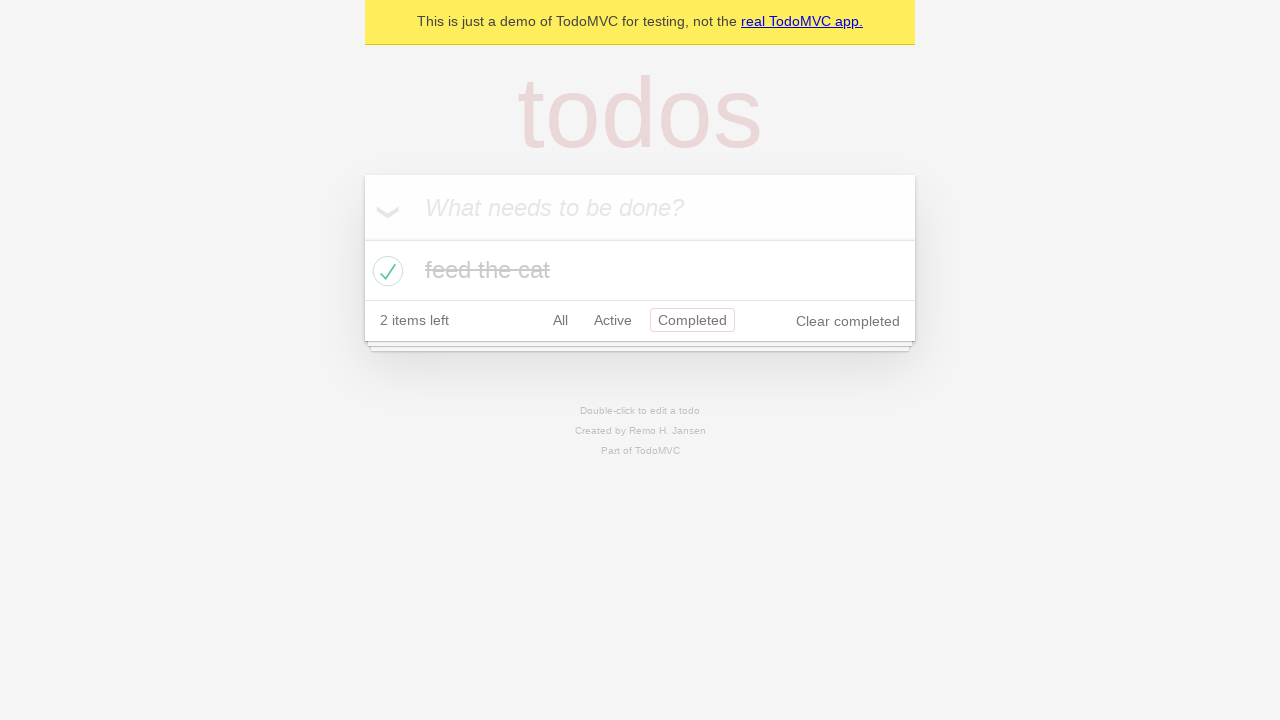

Filtered todo list loaded and displayed completed items
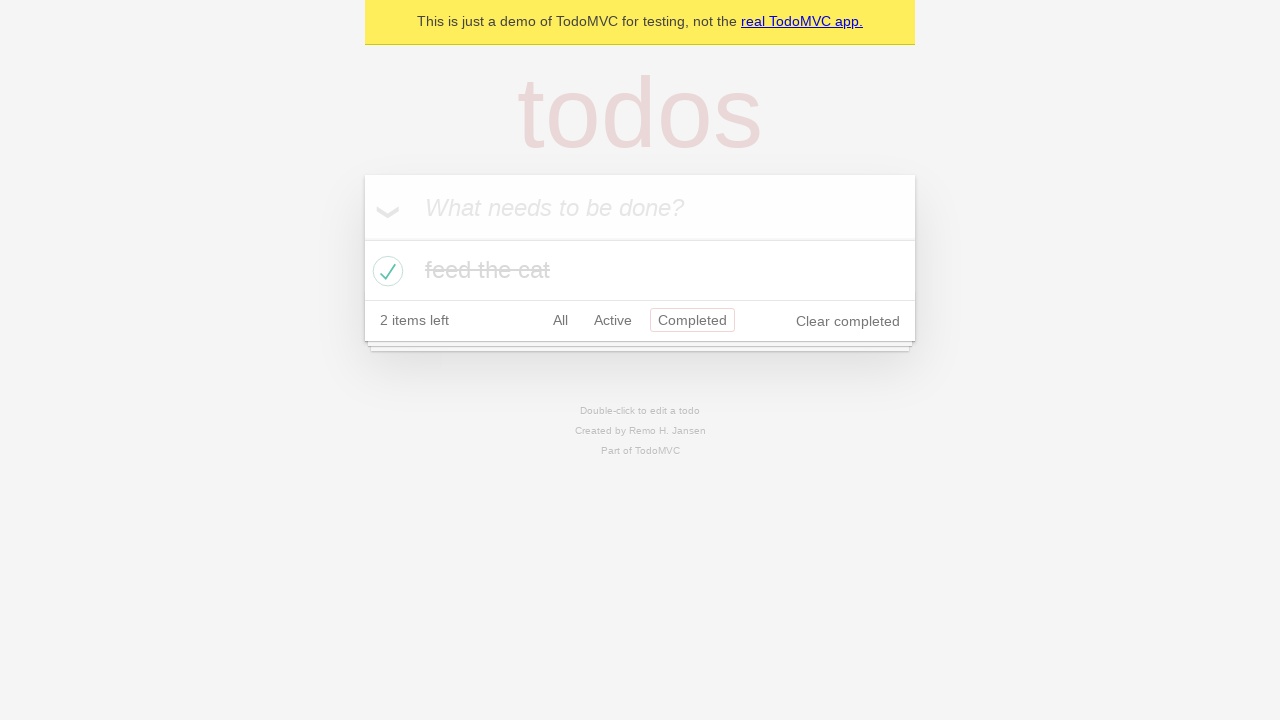

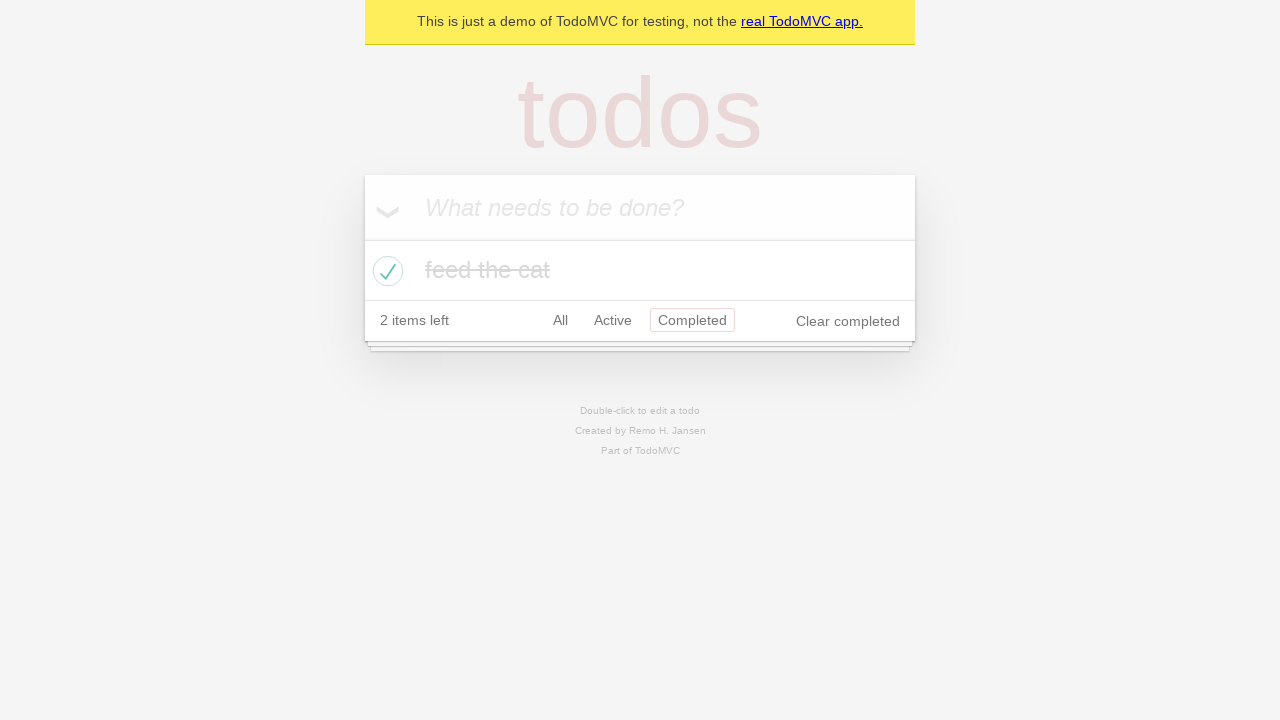